Tests a practice form submission by filling in personal details including name, email, password, gender selection, checkbox, date of birth, and verifying successful submission

Starting URL: https://rahulshettyacademy.com/angularpractice/

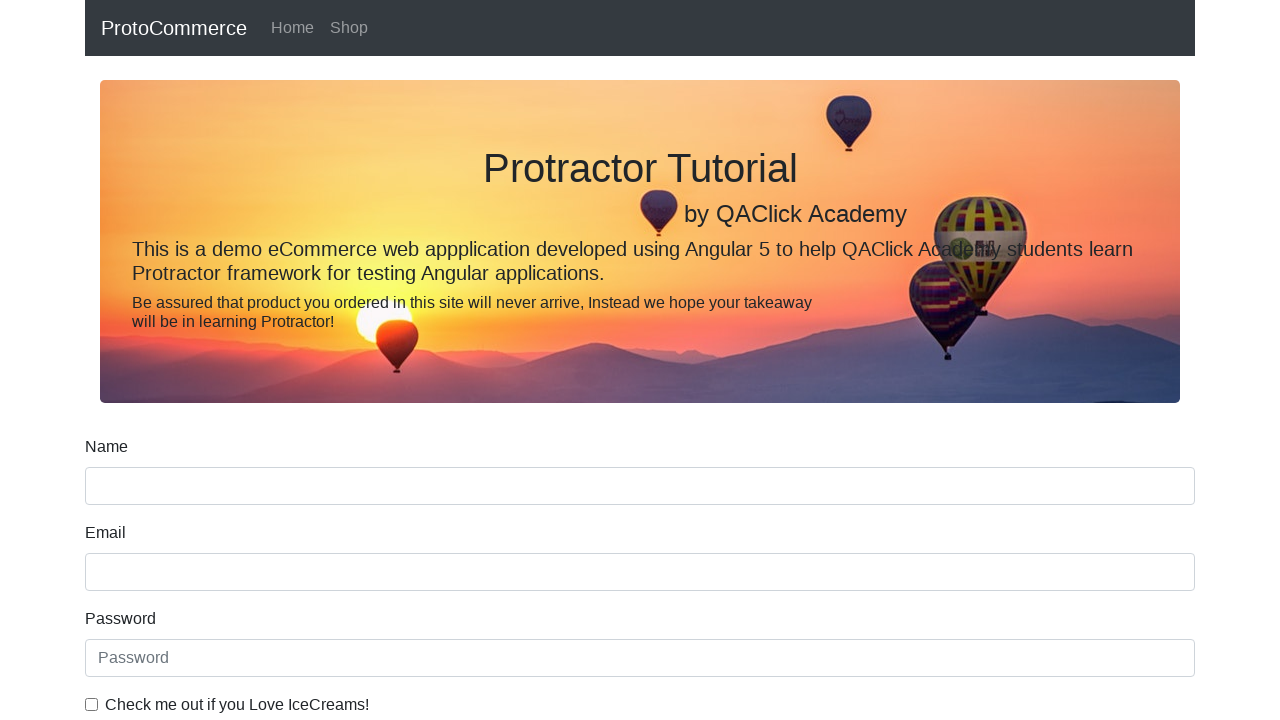

Filled name field with 'TestUser' on input[name='name']
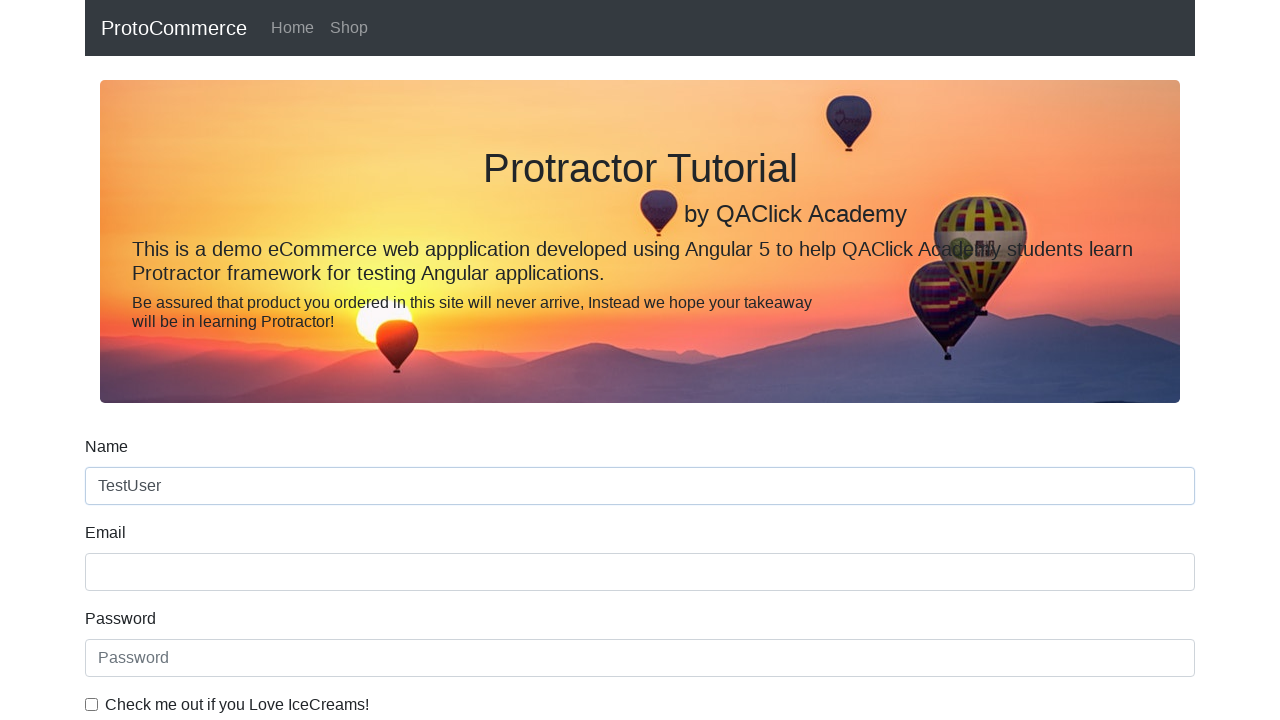

Filled email field with 'testuser@example.com' on input[name='email']
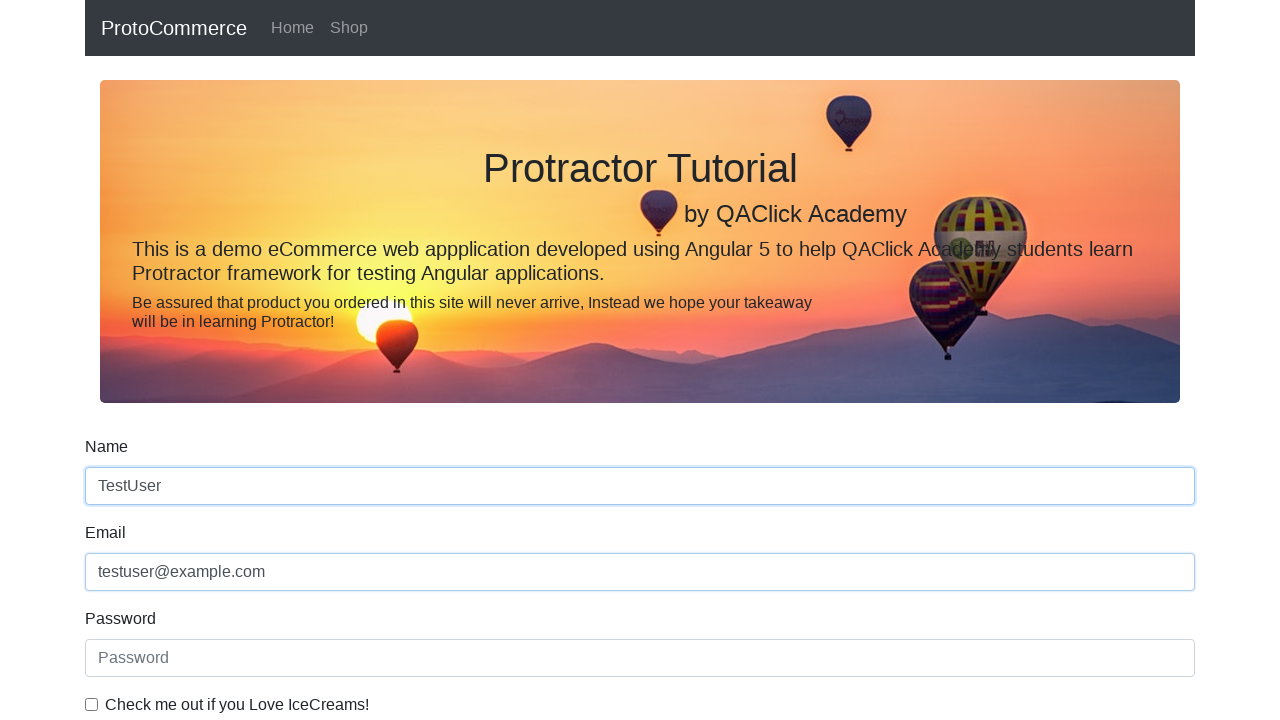

Filled password field with 'SecurePass123!' on #exampleInputPassword1
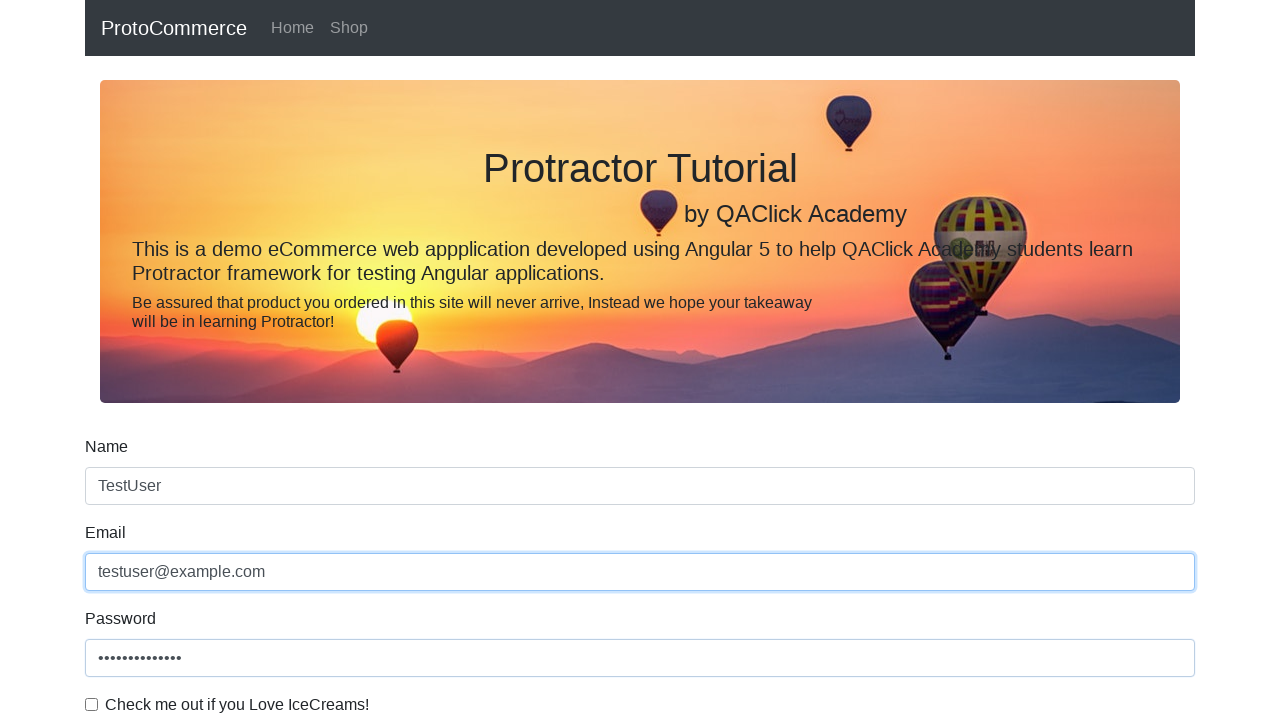

Clicked checkbox to agree to terms at (92, 704) on #exampleCheck1
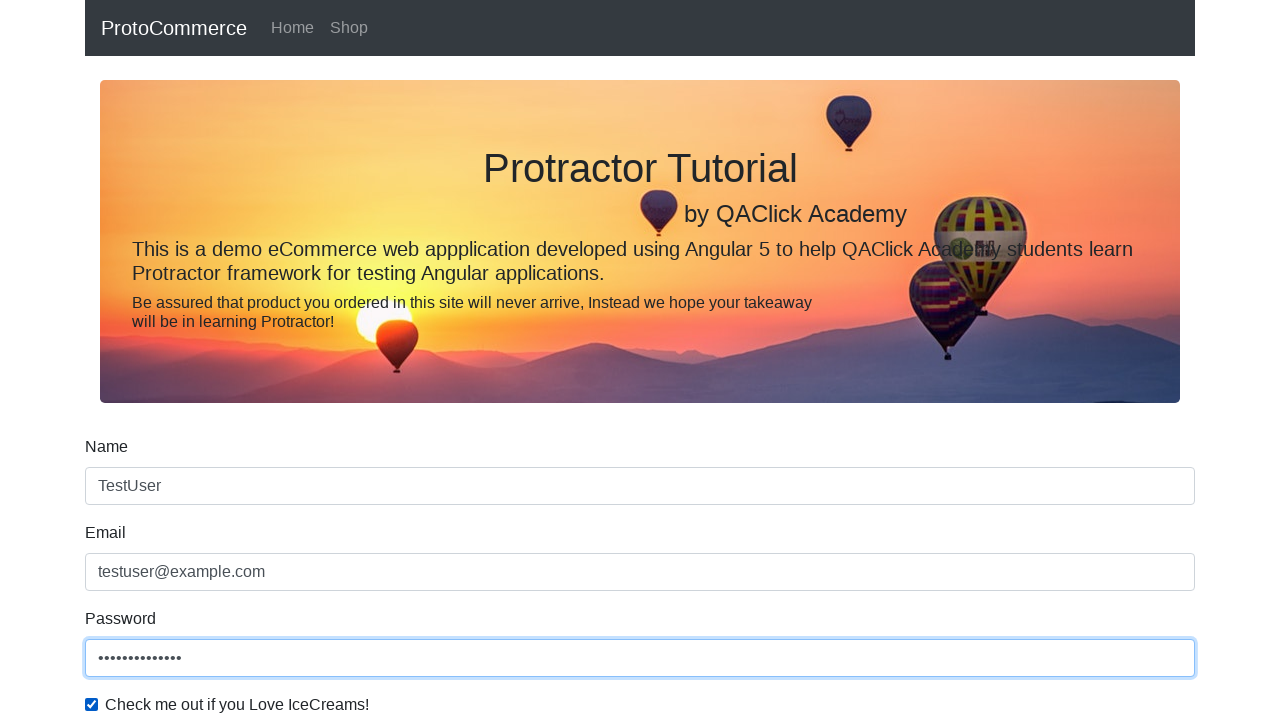

Selected 'Female' from gender dropdown on #exampleFormControlSelect1
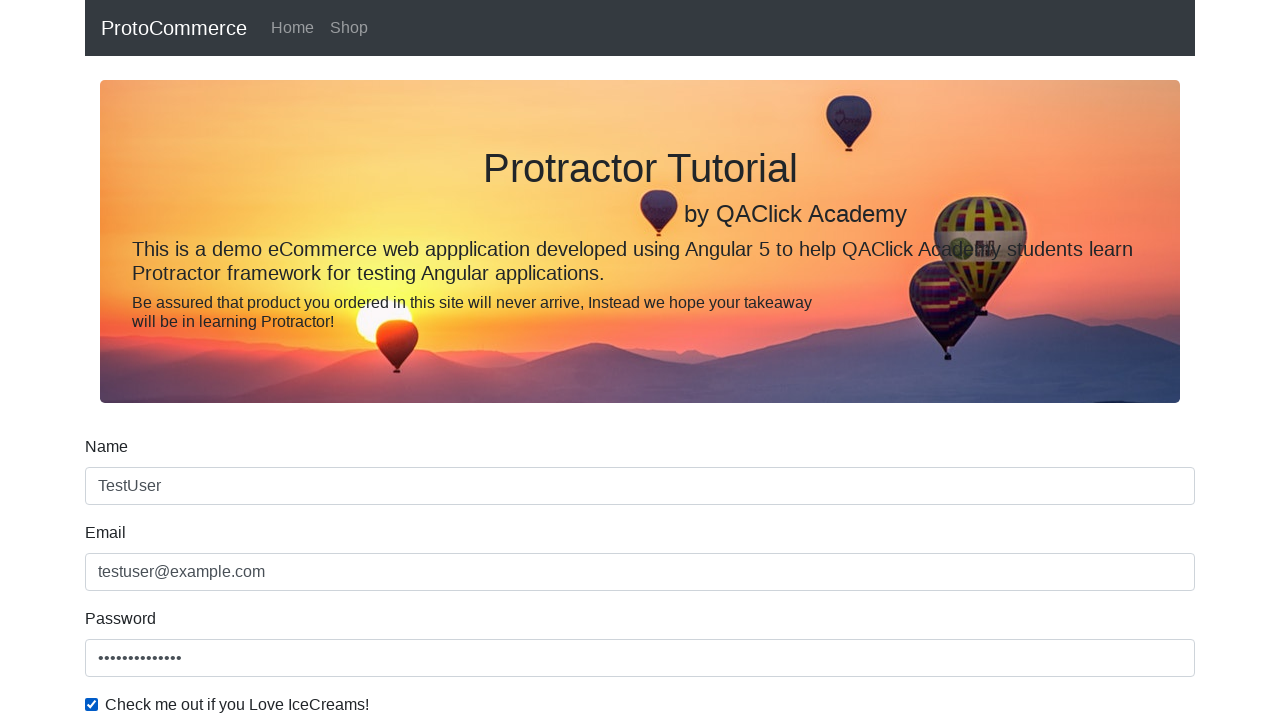

Clicked radio button for employment status at (238, 360) on #inlineRadio1
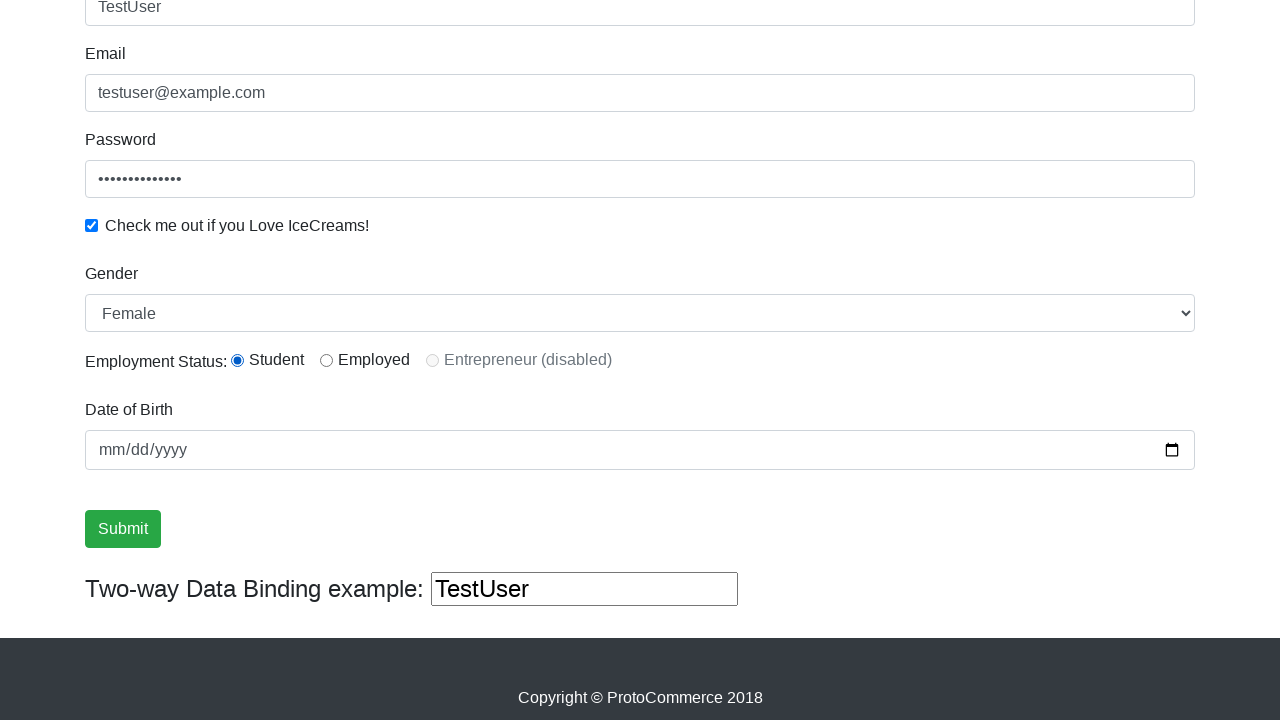

Filled date of birth field with '1995-08-15' on input[name='bday']
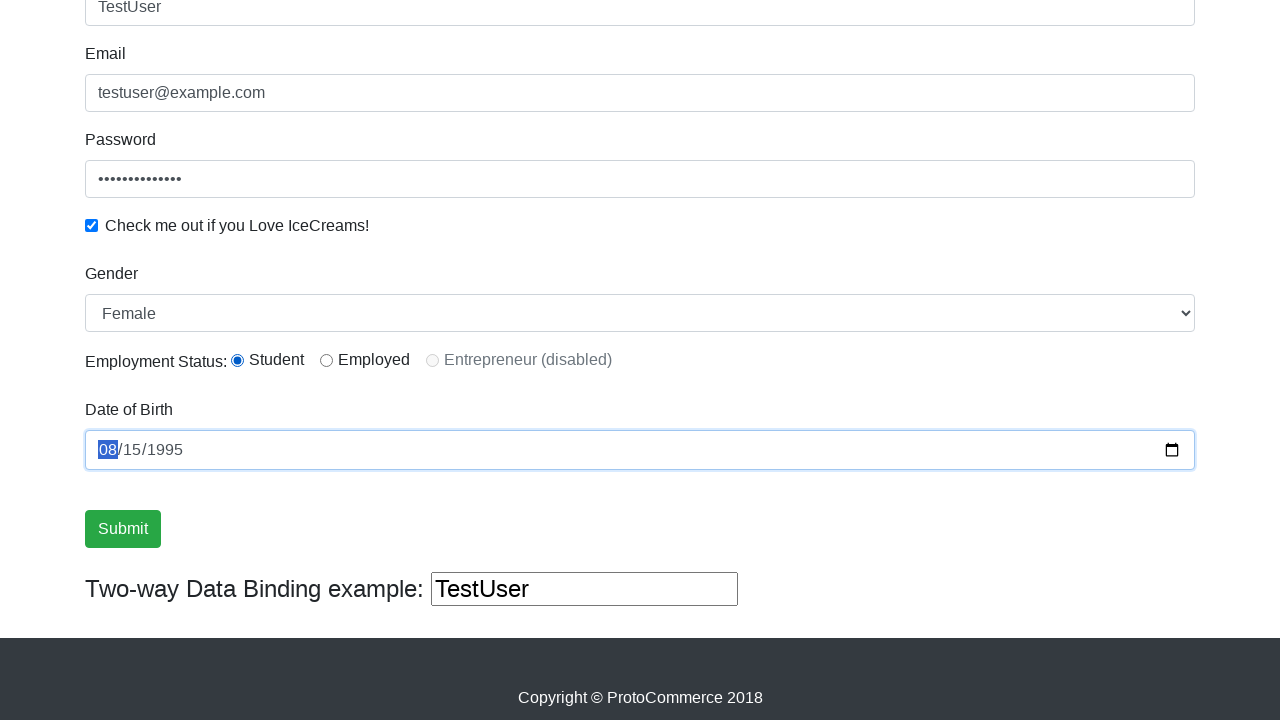

Clicked submit button to submit the form at (123, 529) on input[value='Submit']
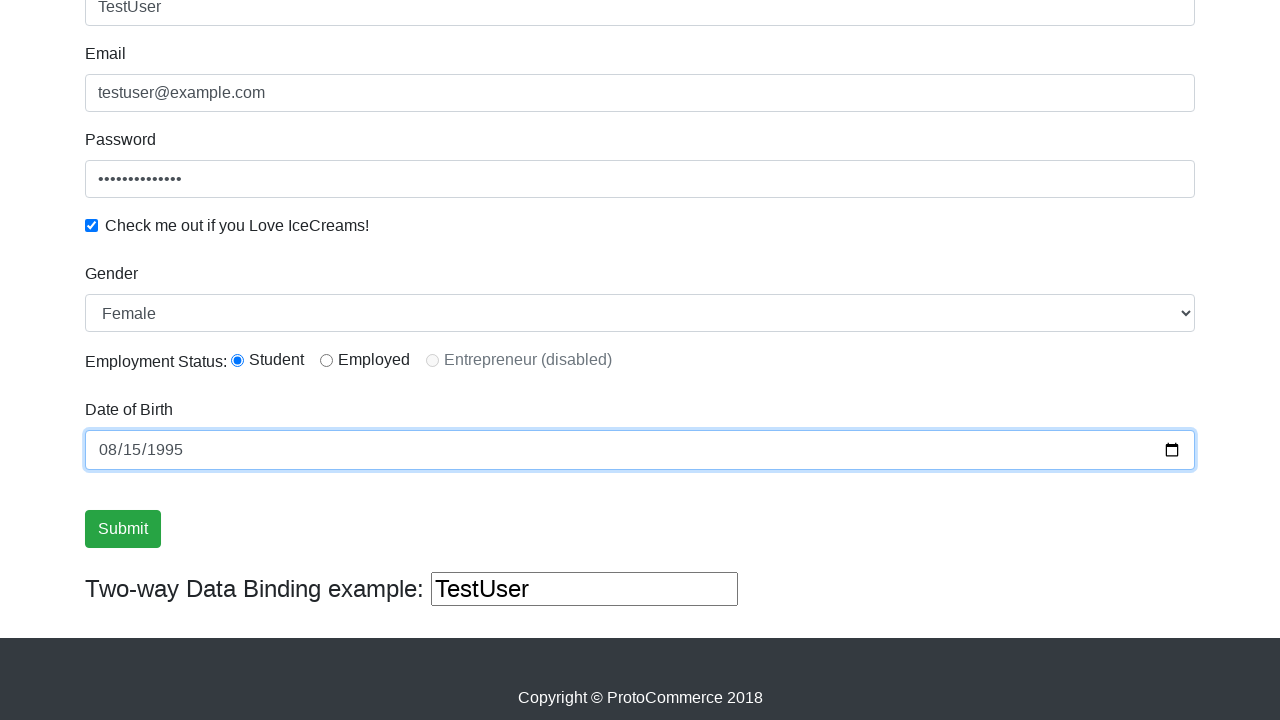

Form submission successful - success message appeared
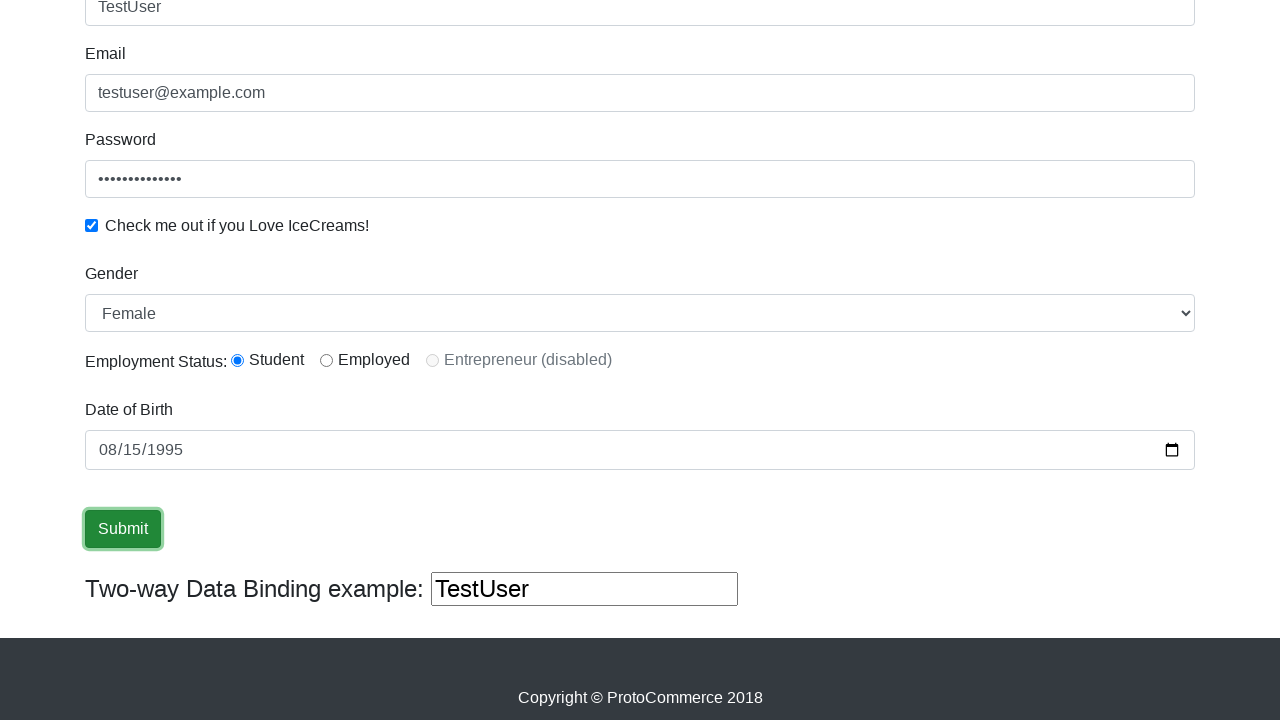

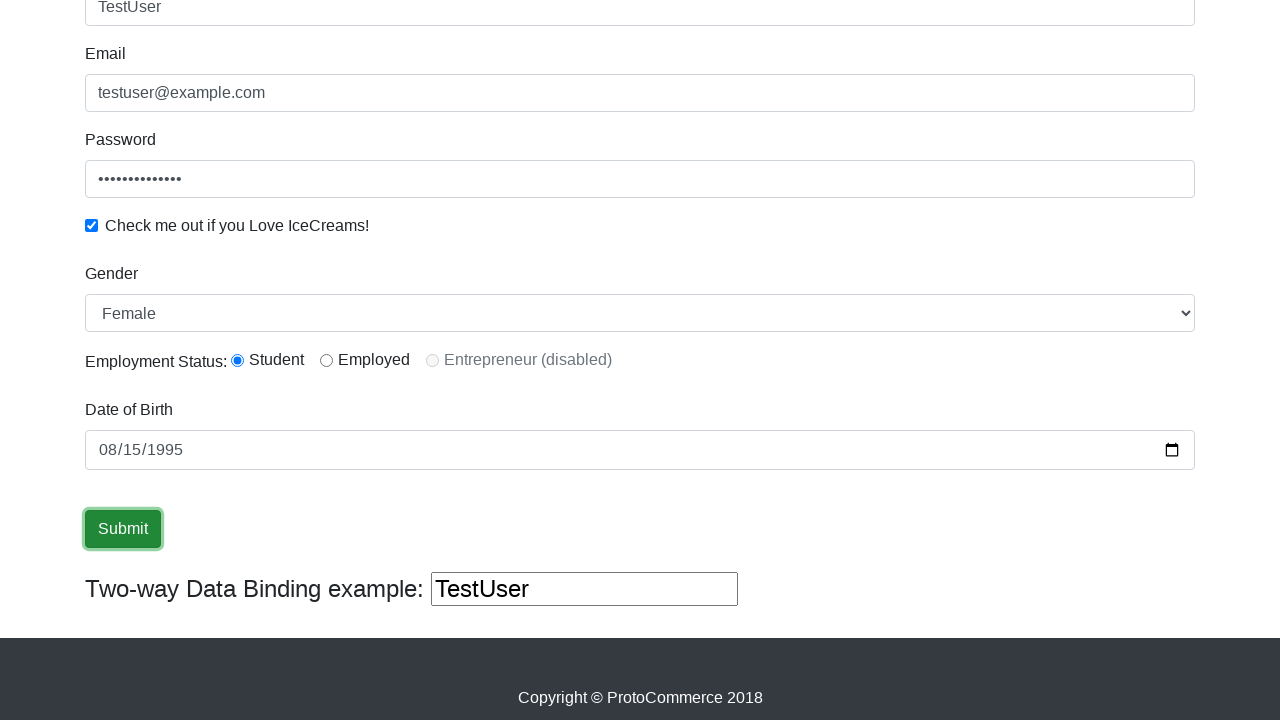